Tests the Playwright documentation site by clicking the "Get started" link and verifying the Installation heading is visible.

Starting URL: https://playwright.dev/

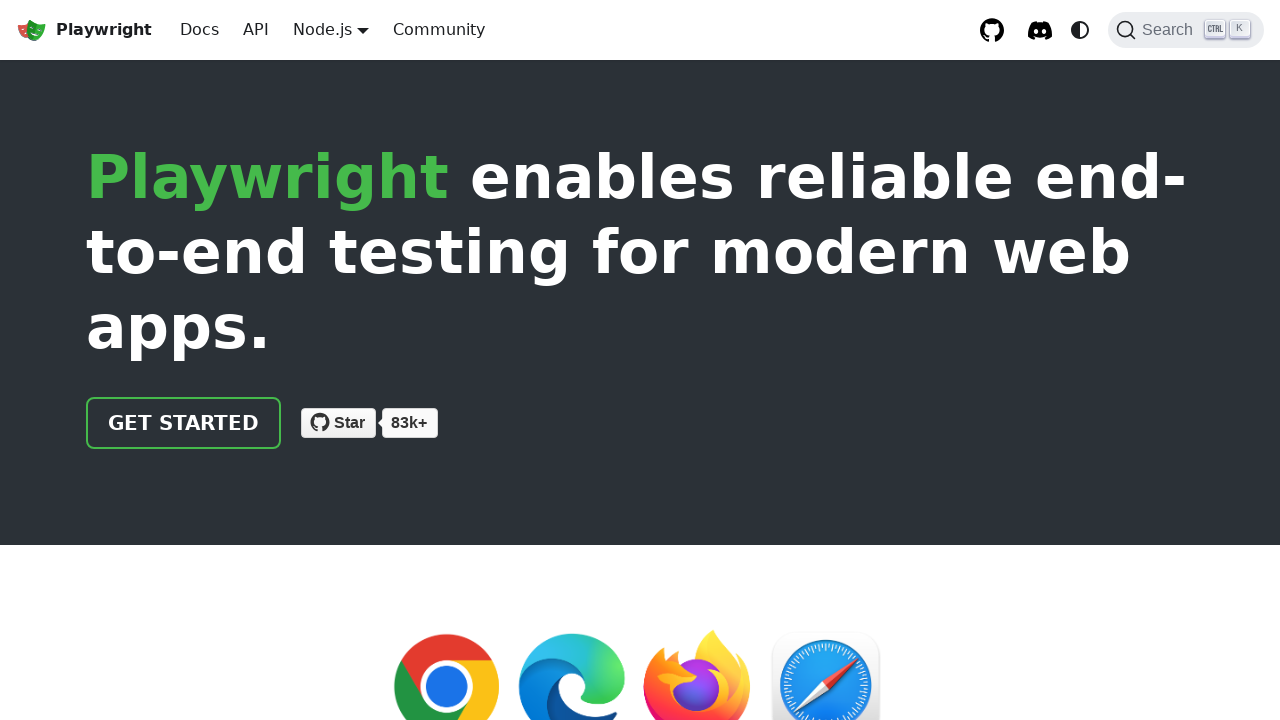

Navigated to Playwright documentation site
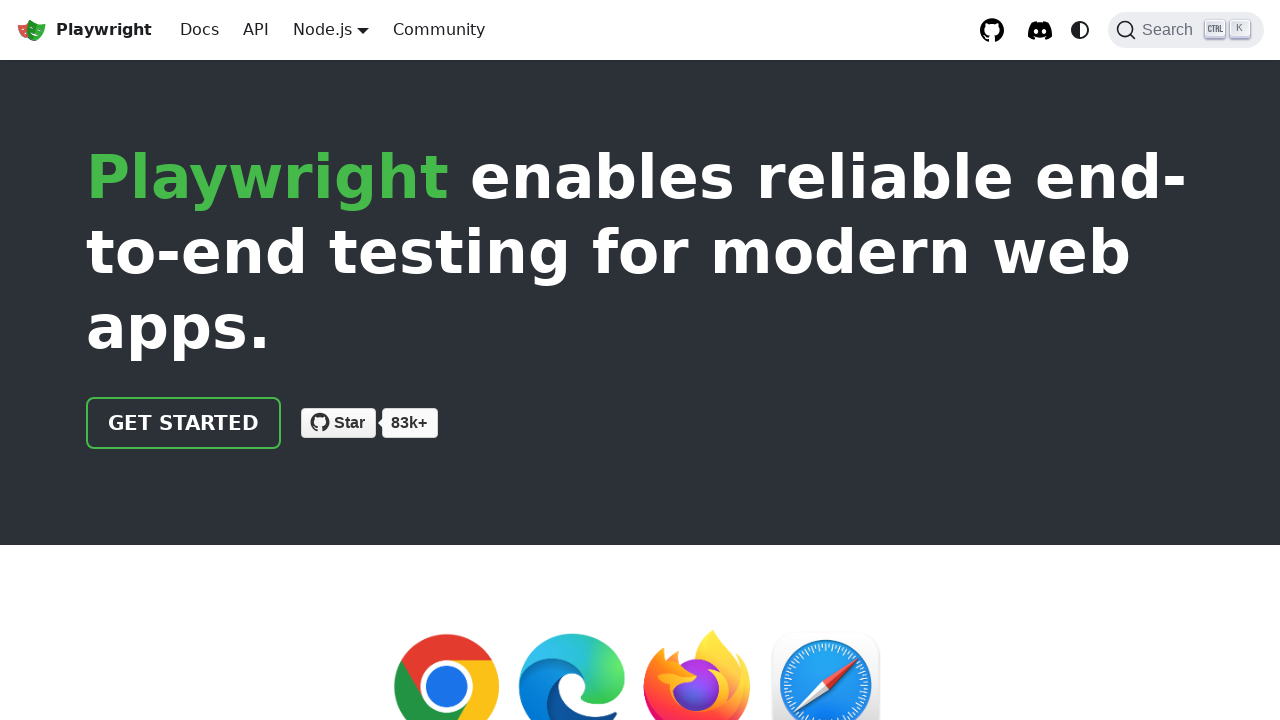

Clicked the 'Get started' link at (184, 423) on internal:role=link[name="Get started"i]
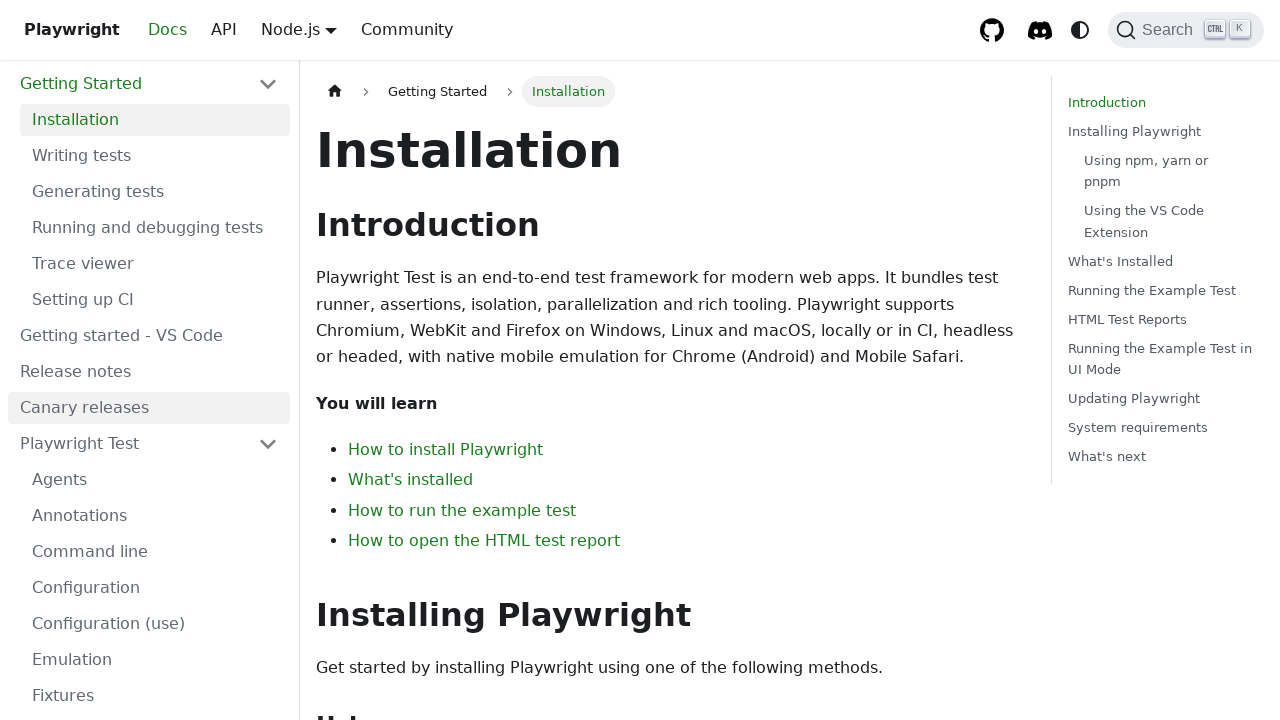

Installation heading is visible
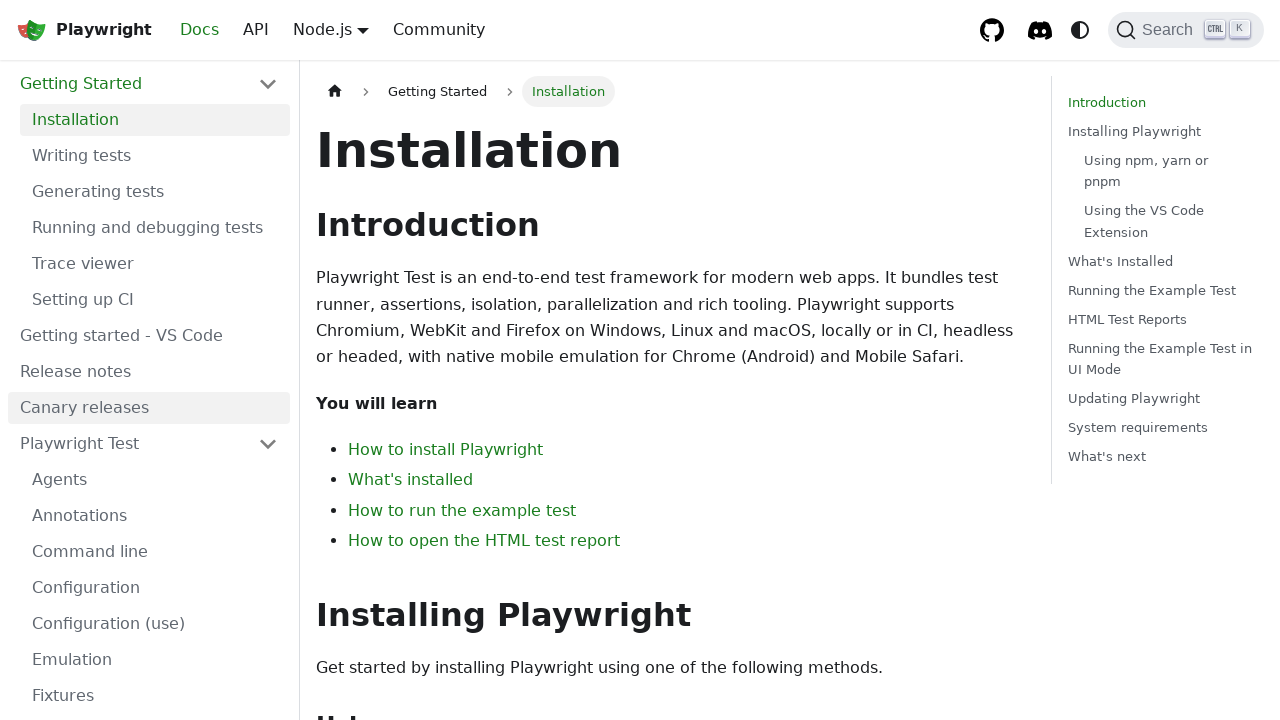

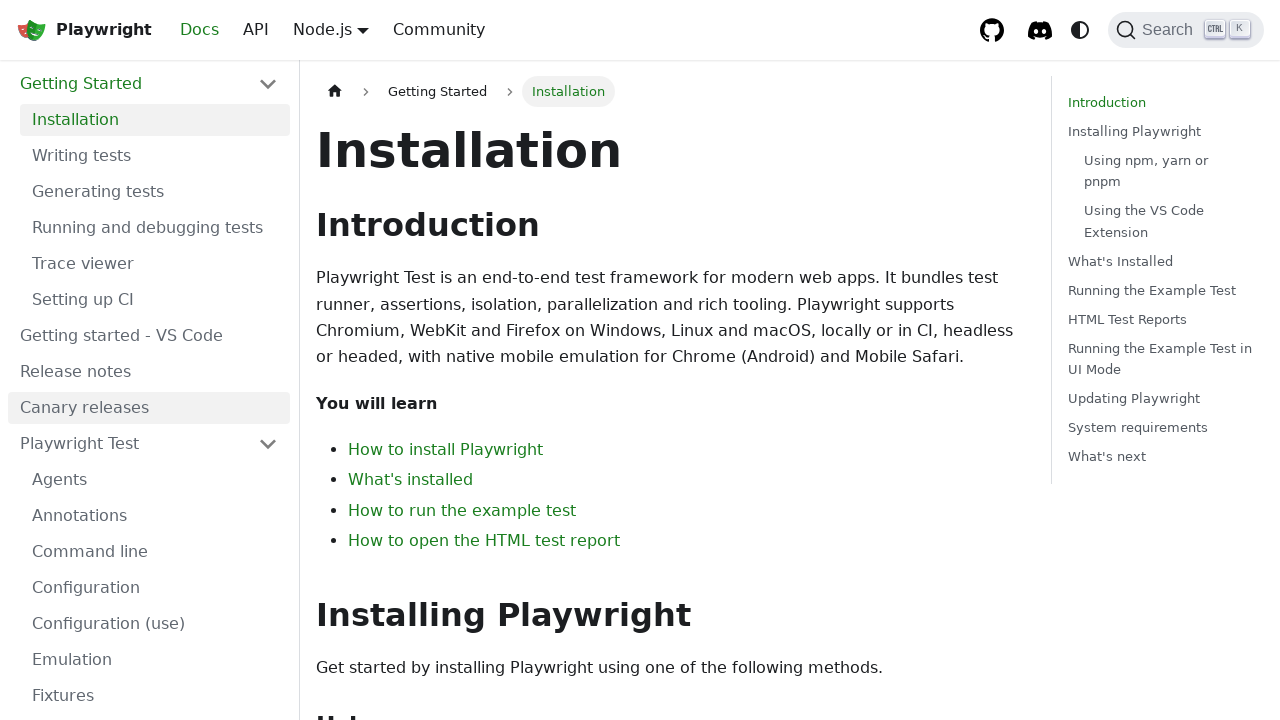